Tests checkbox functionality by clicking a checkbox, verifying it's selected, then clicking again to deselect and verifying it's unselected. Also counts the total number of checkboxes on the page.

Starting URL: https://rahulshettyacademy.com/AutomationPractice/

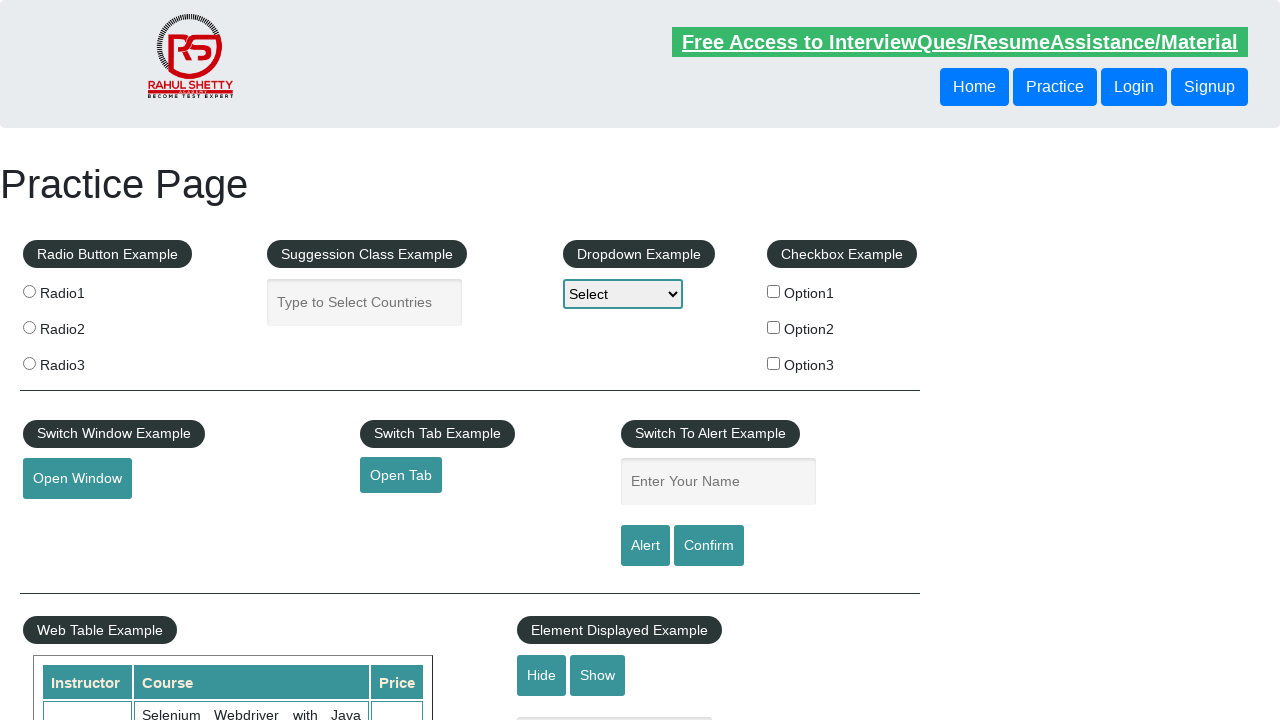

Navigated to AutomationPractice page
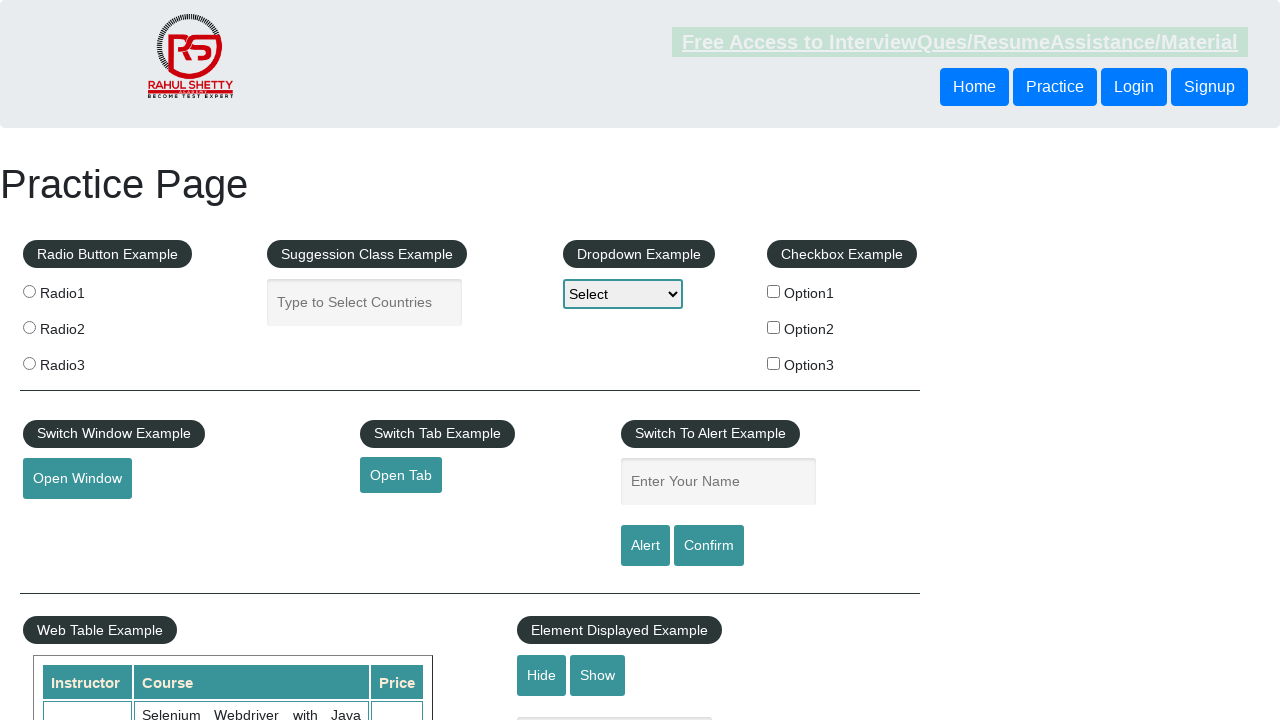

Clicked first checkbox to select it at (774, 291) on input[name='checkBoxOption1']
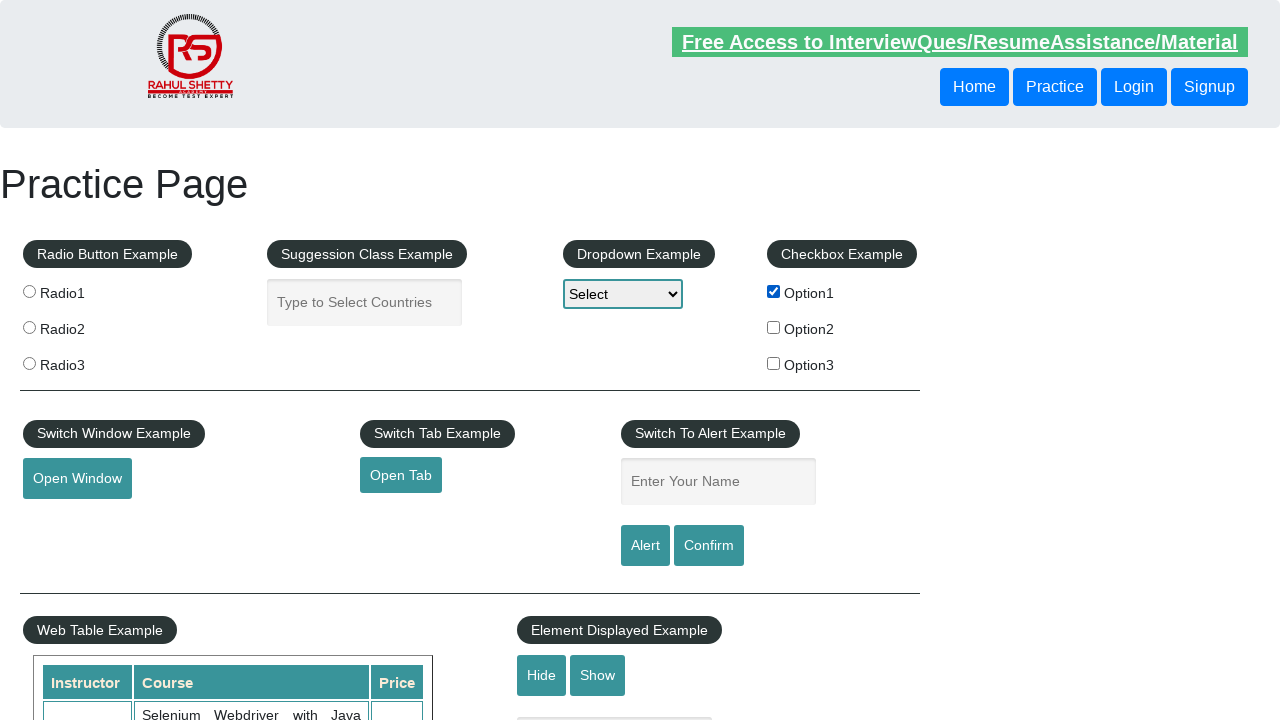

Verified that first checkbox is selected
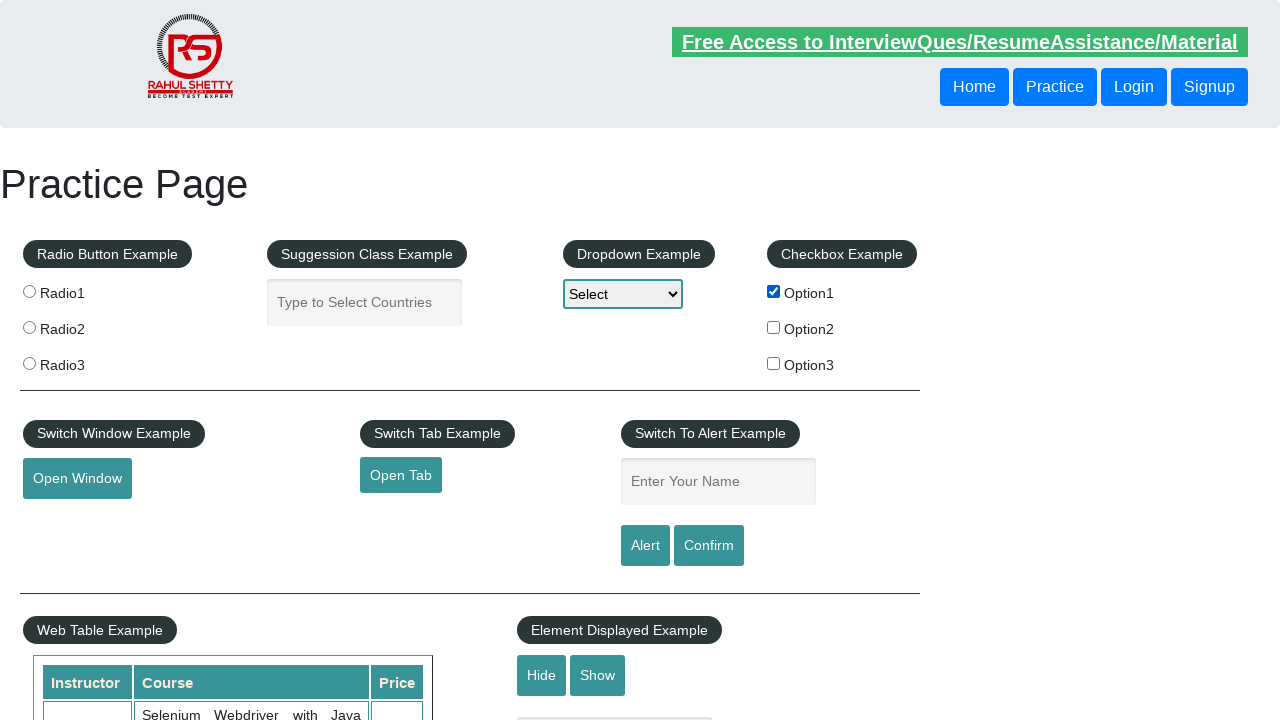

Clicked first checkbox again to deselect it at (774, 291) on input[name='checkBoxOption1']
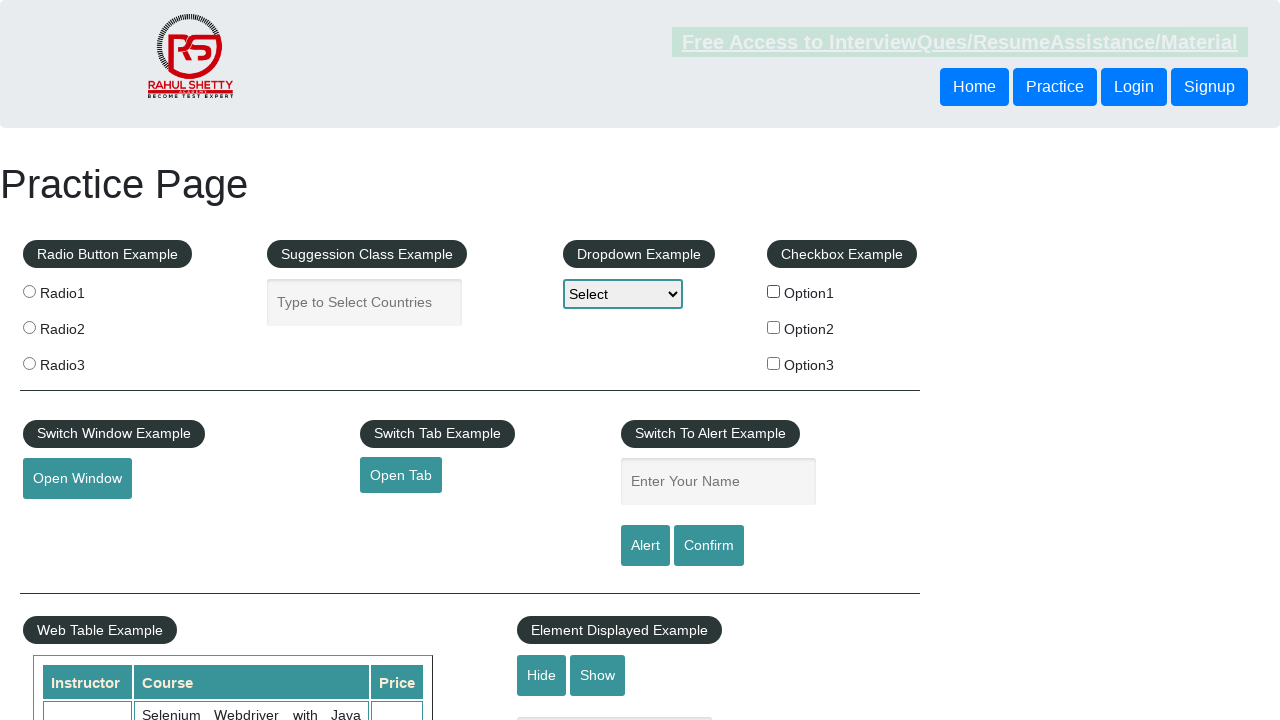

Verified that first checkbox is deselected
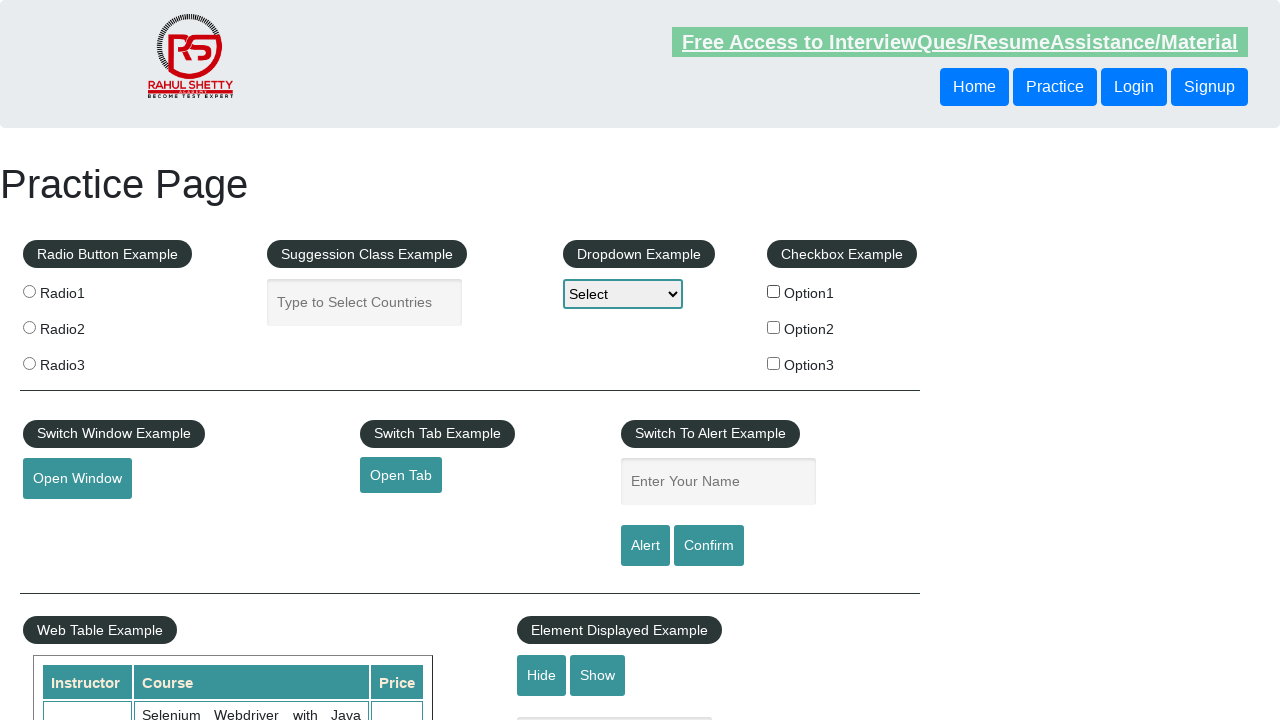

Counted total checkboxes on page: 3
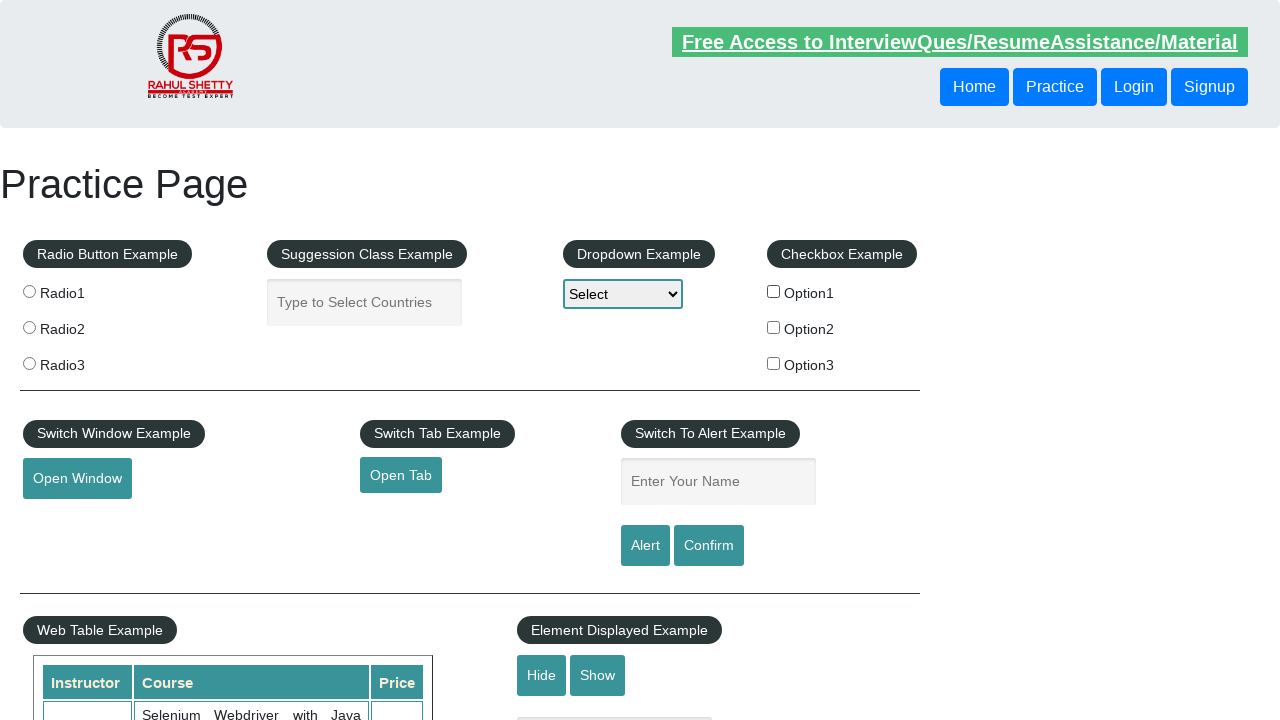

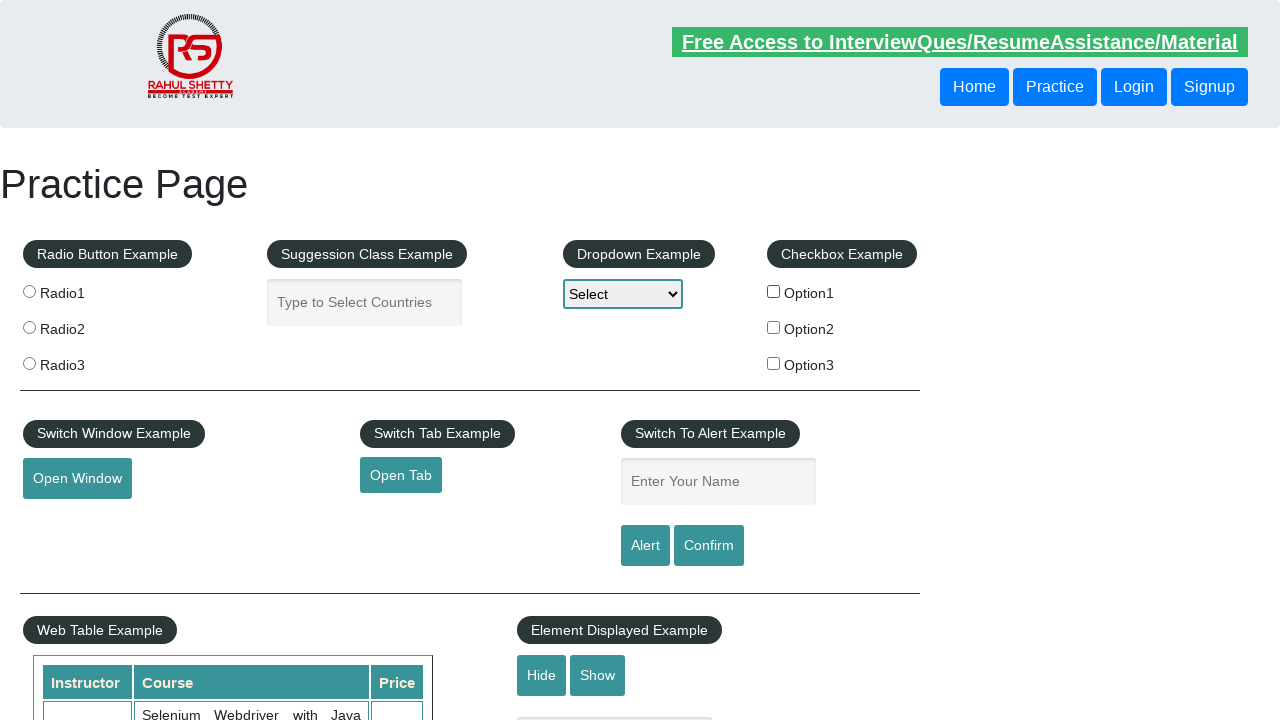